Tests dropdown selection using different selection methods (value, label, index)

Starting URL: https://the-internet.herokuapp.com/dropdown

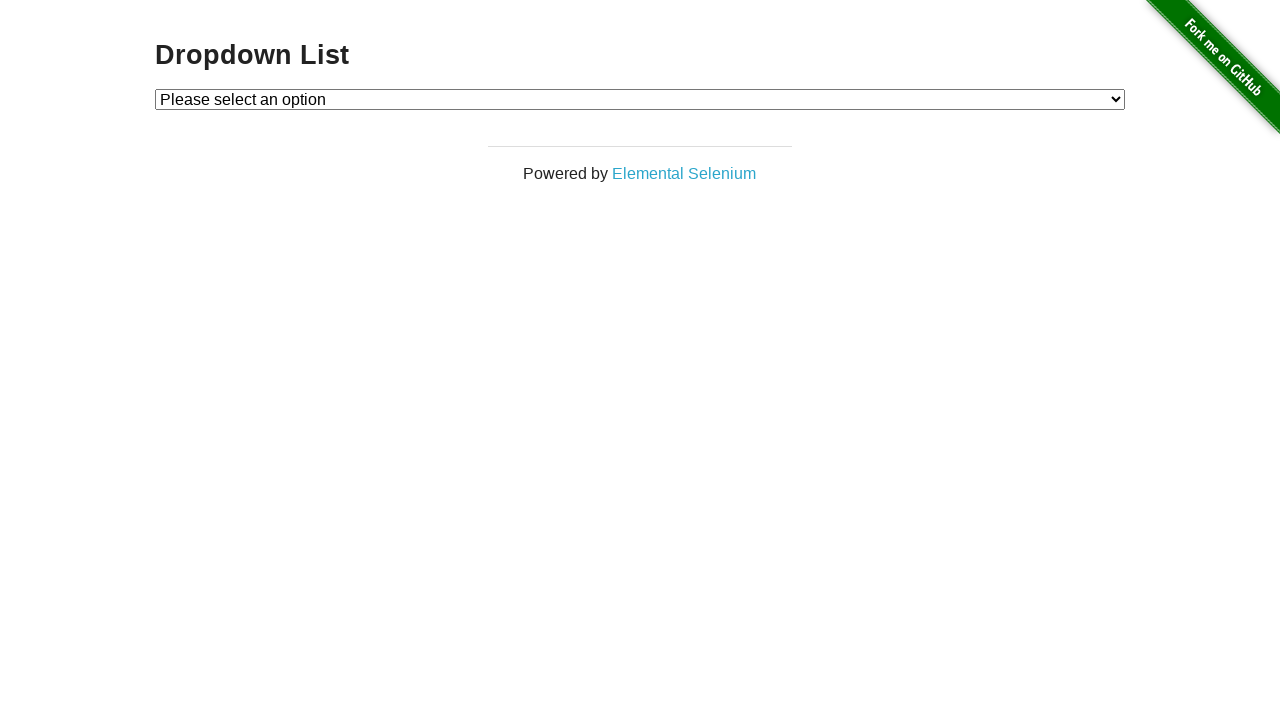

Selected dropdown option by value '1' on [id="dropdown"]
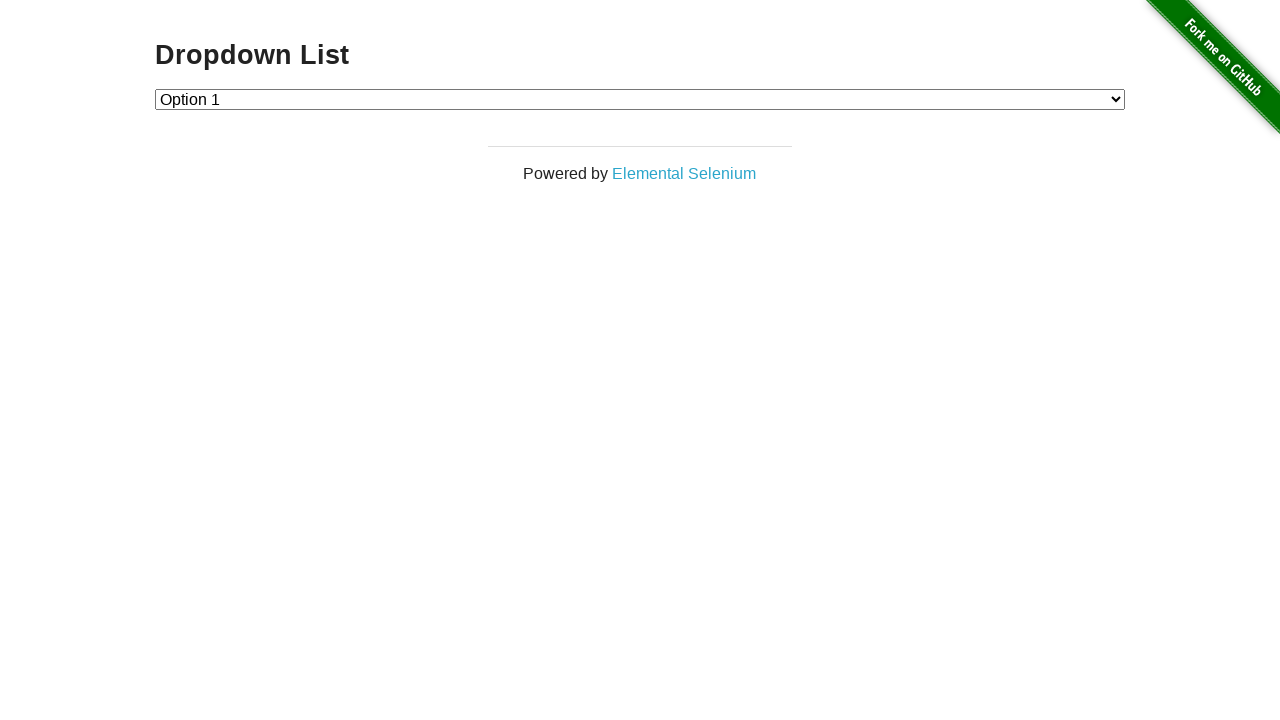

Selected dropdown option by label 'Option 2' on [id="dropdown"]
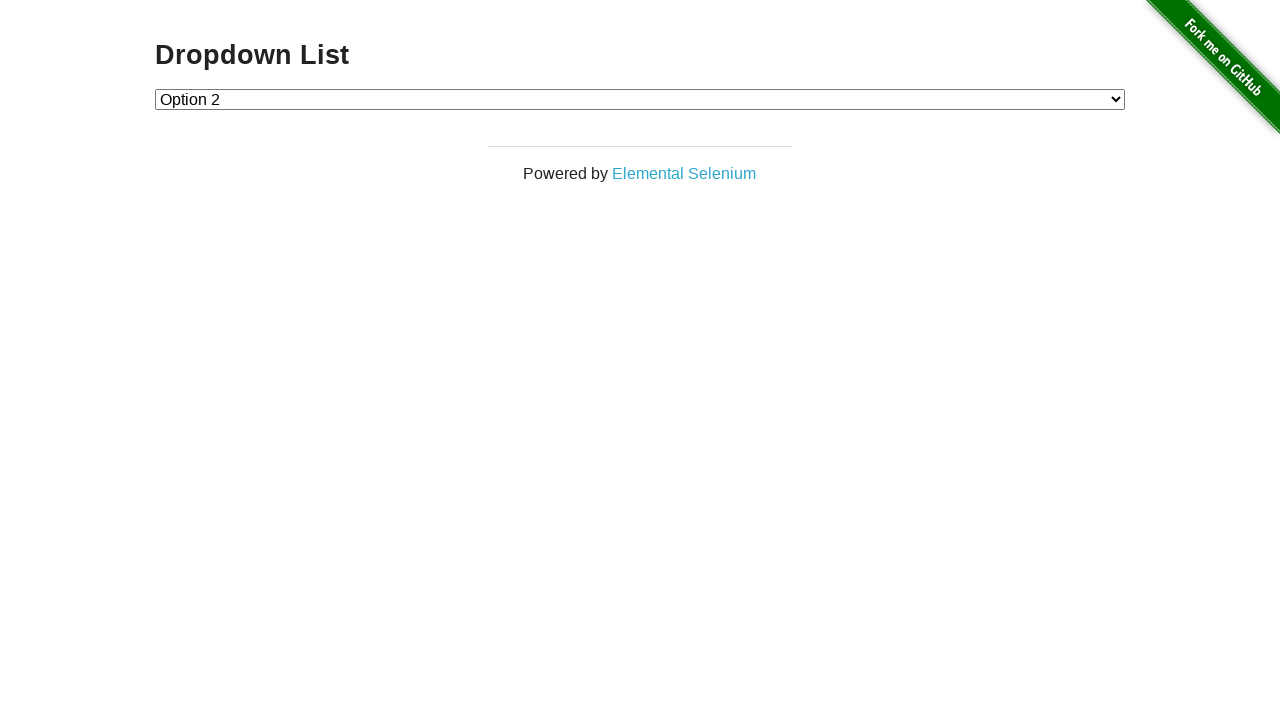

Selected dropdown option by index 2 (third option) on [id="dropdown"]
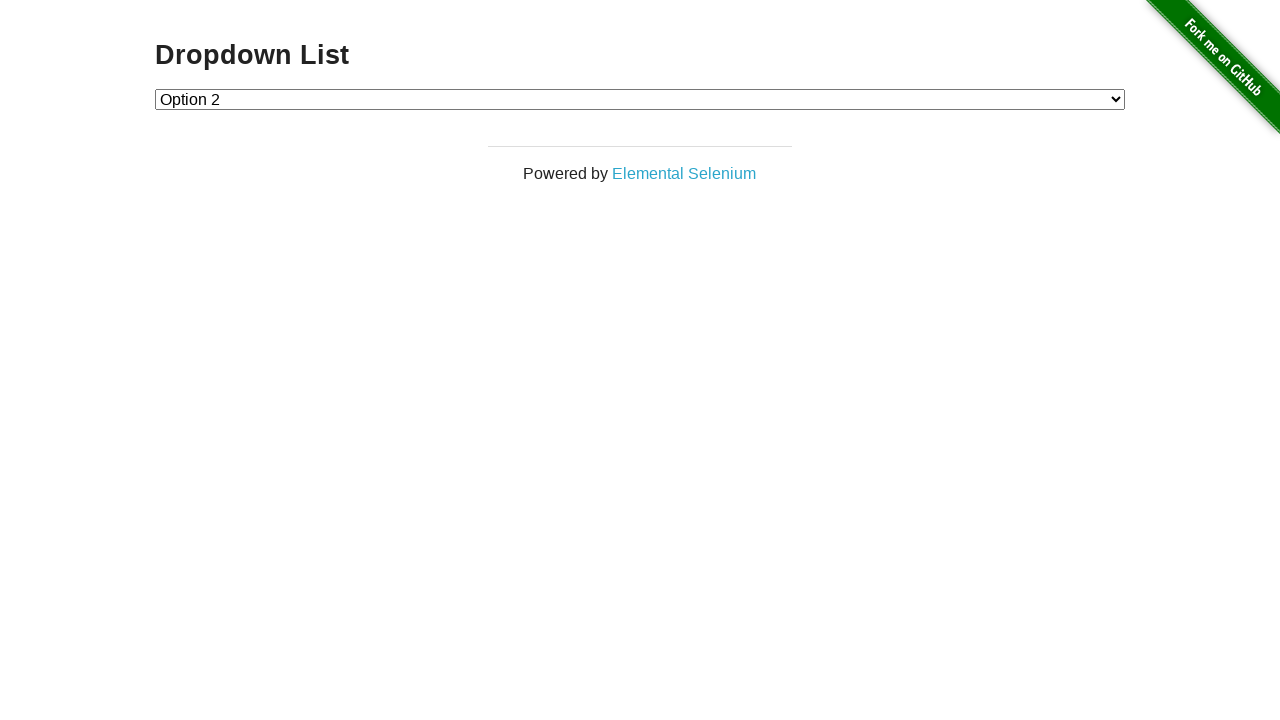

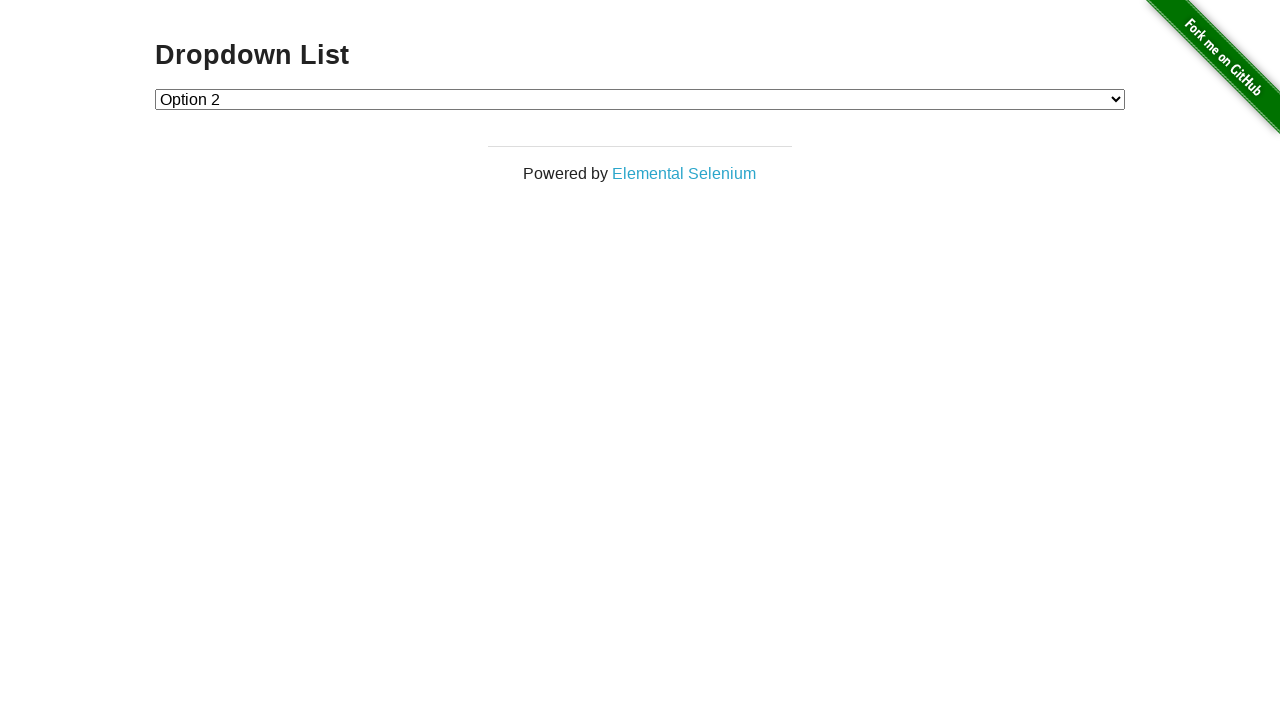